Tests dropdown functionality by selecting options using both visible text and value attributes

Starting URL: https://the-internet.herokuapp.com/dropdown

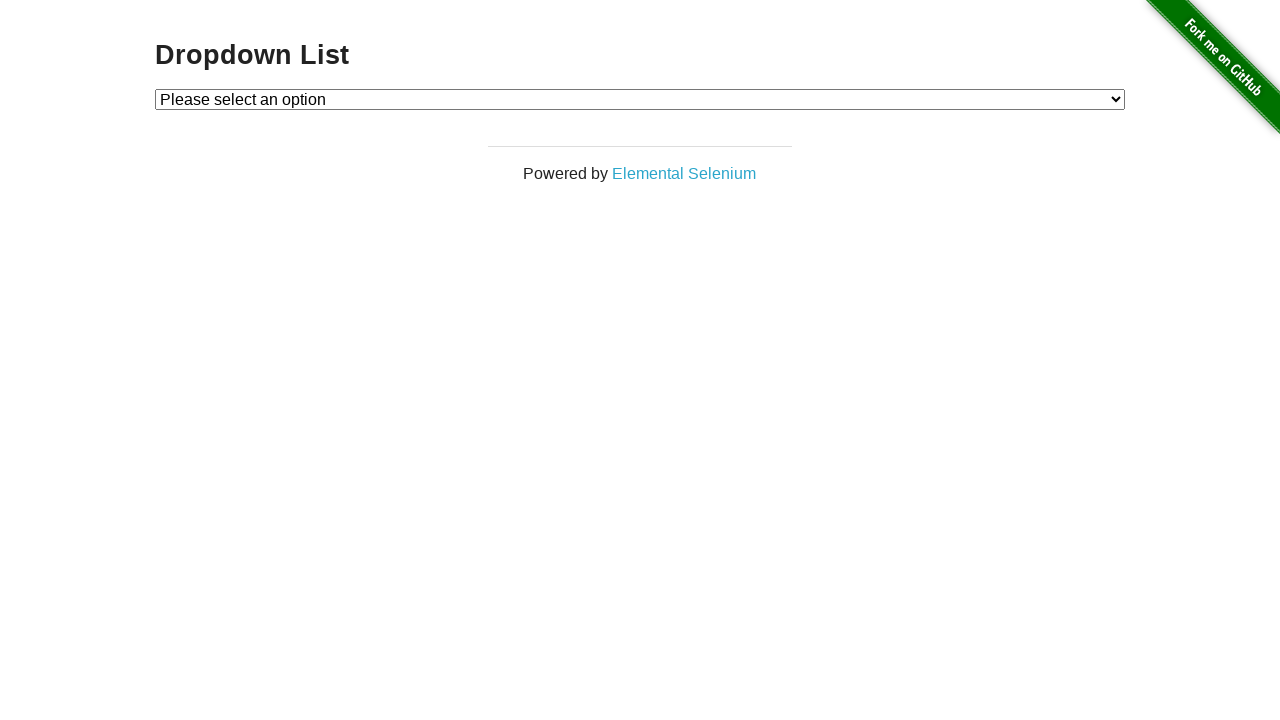

Located dropdown element with id 'dropdown'
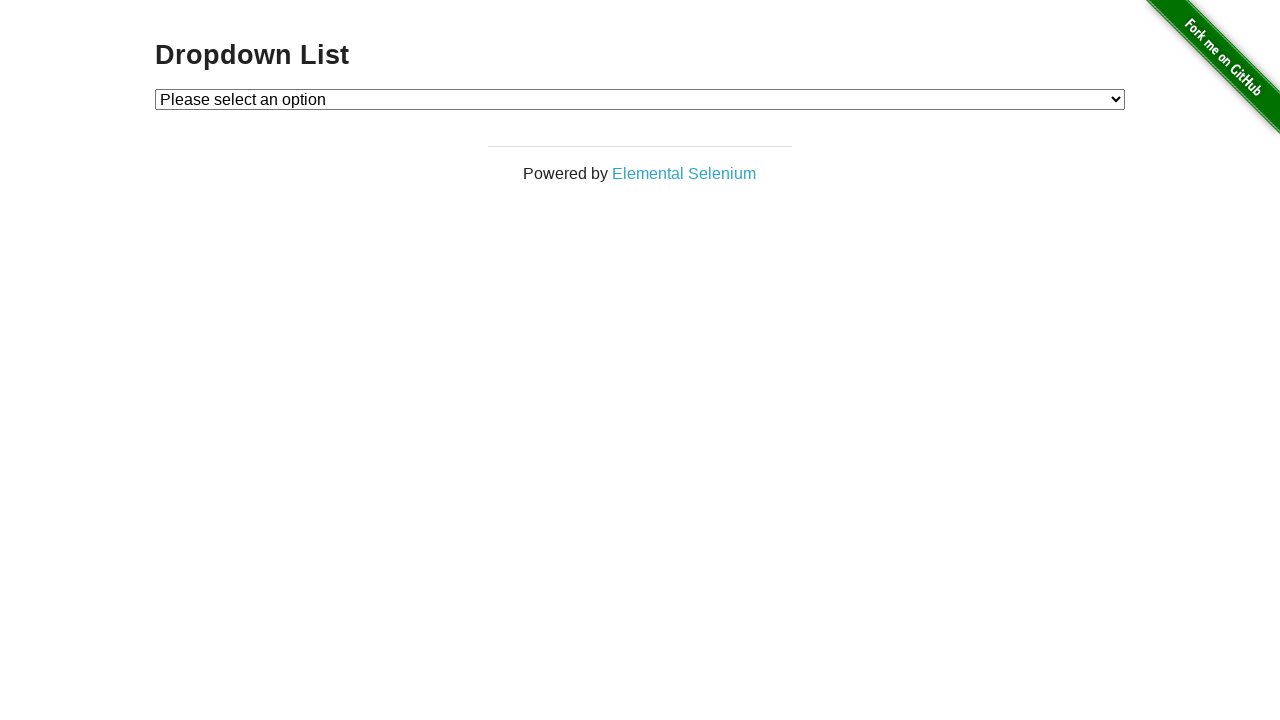

Selected 'Option 1' from dropdown by visible text on #dropdown
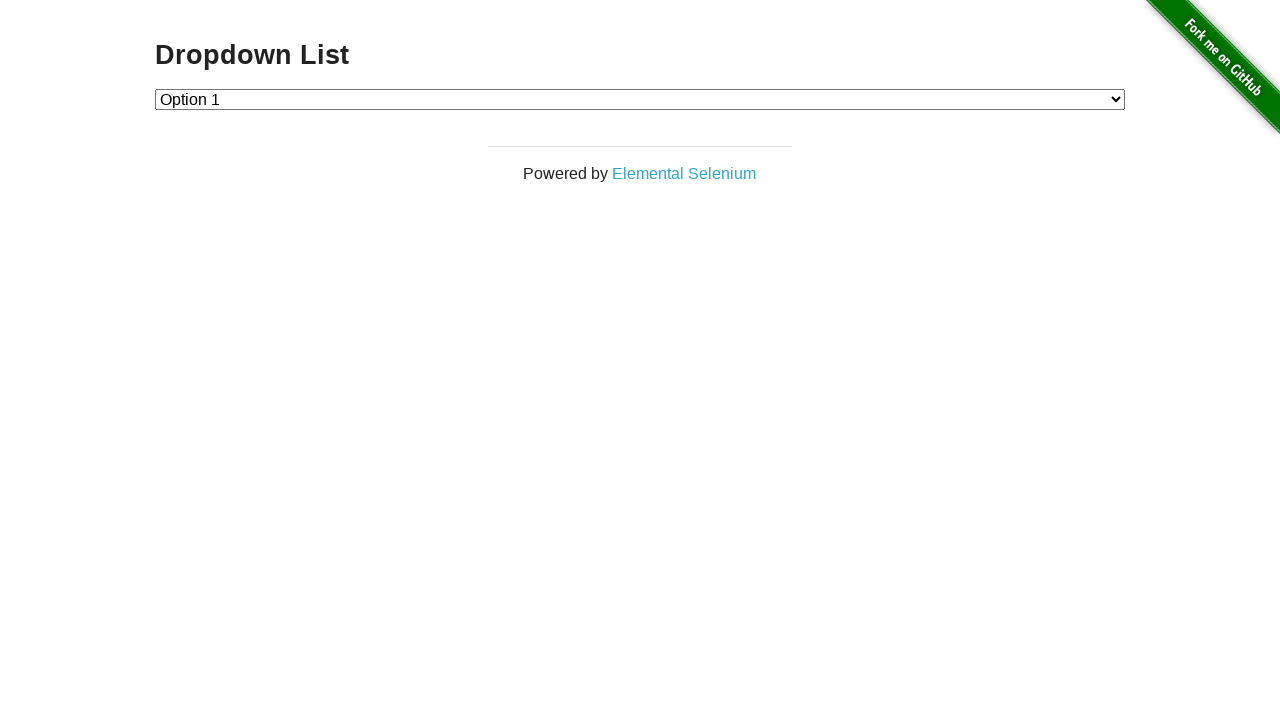

Selected 'Option 2' from dropdown by visible text on #dropdown
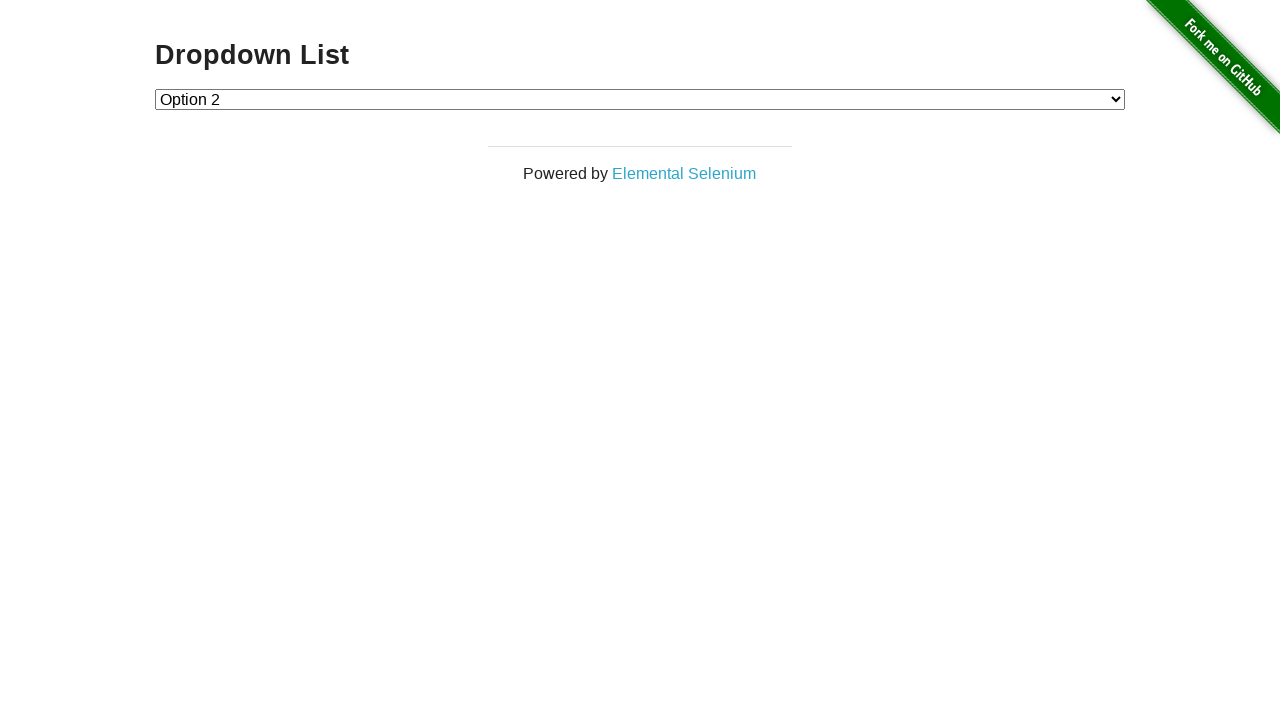

Selected option with value '1' from dropdown on #dropdown
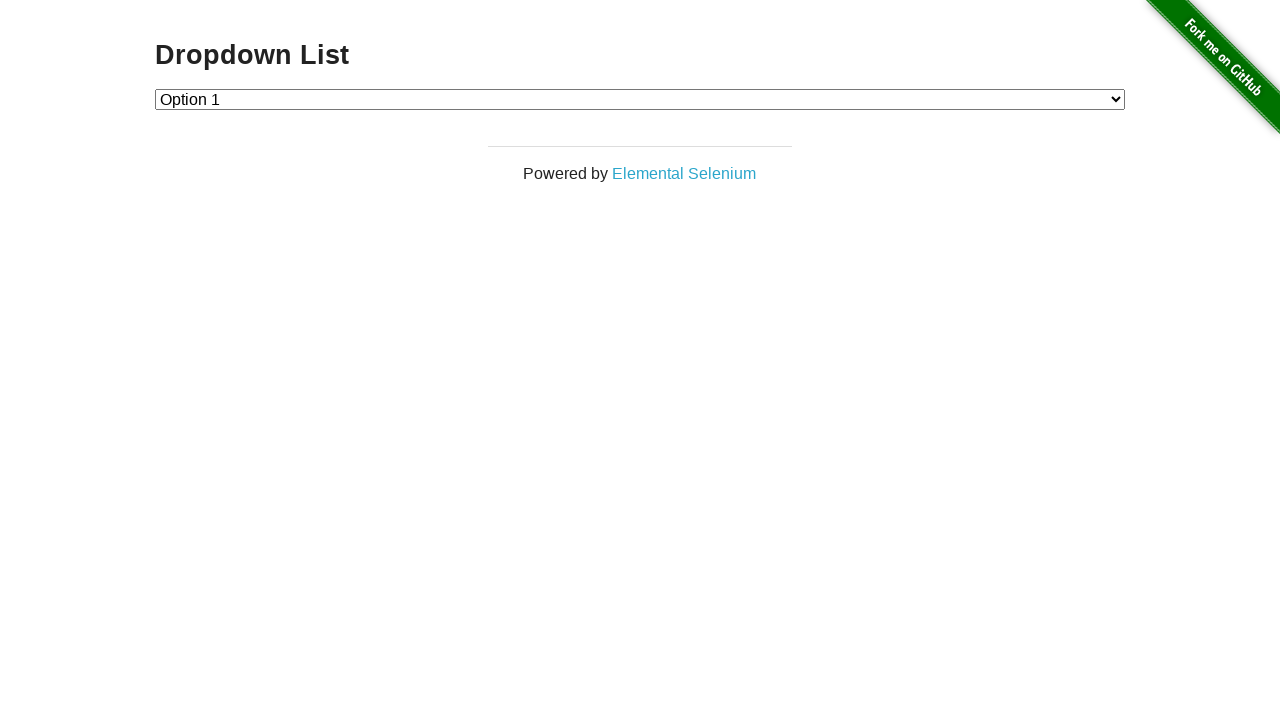

Selected option with value '2' from dropdown on #dropdown
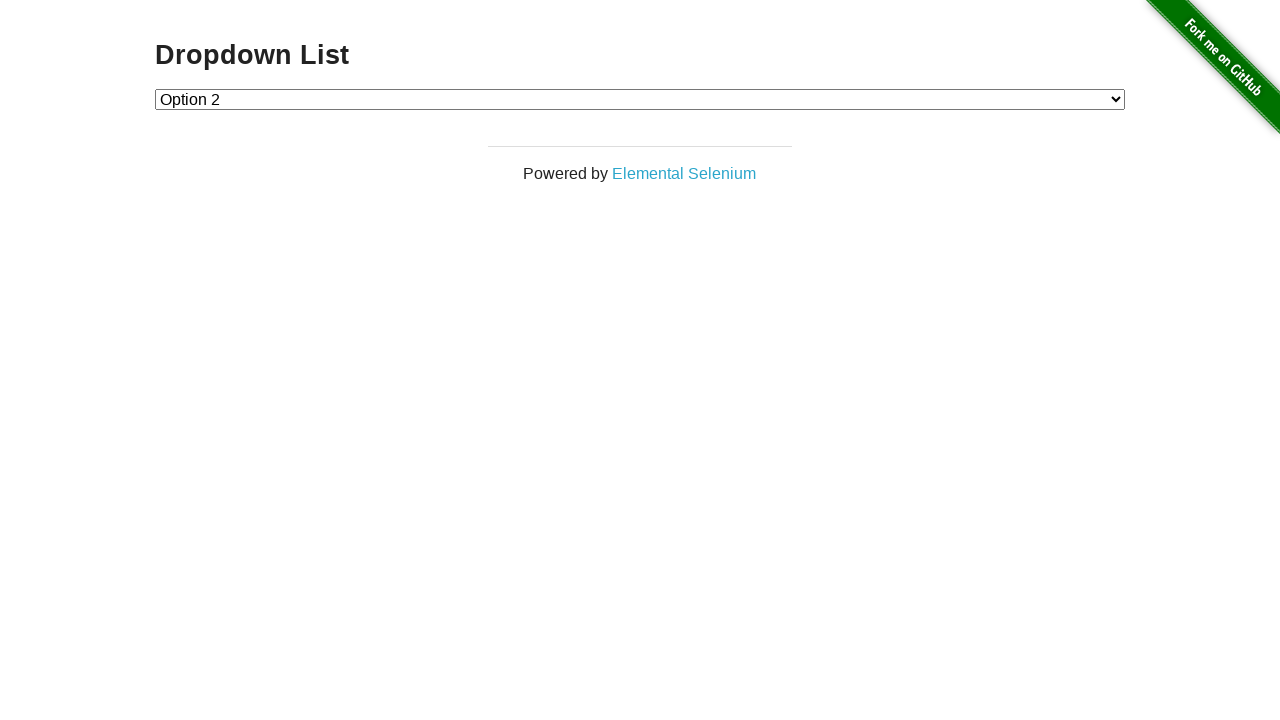

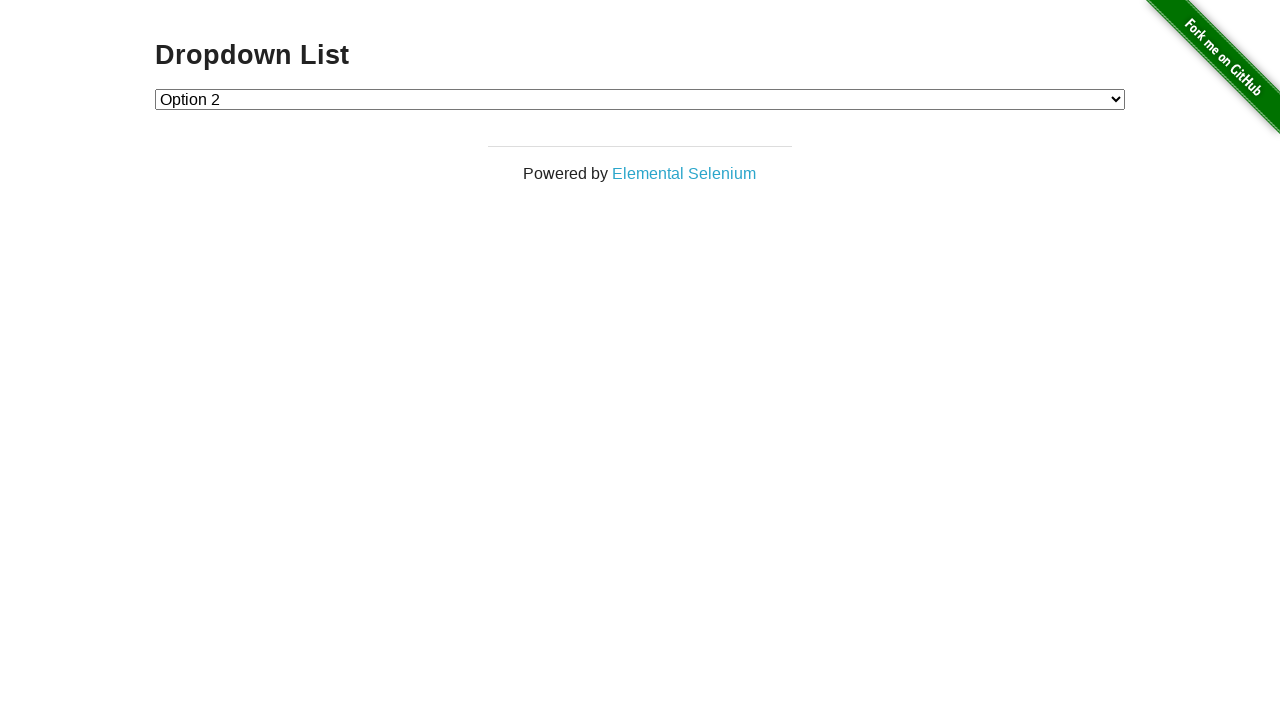